Tests dynamic loading functionality by navigating to a dynamic loading example, clicking a button to trigger content loading, and waiting for the dynamically loaded content to appear

Starting URL: http://the-internet.herokuapp.com

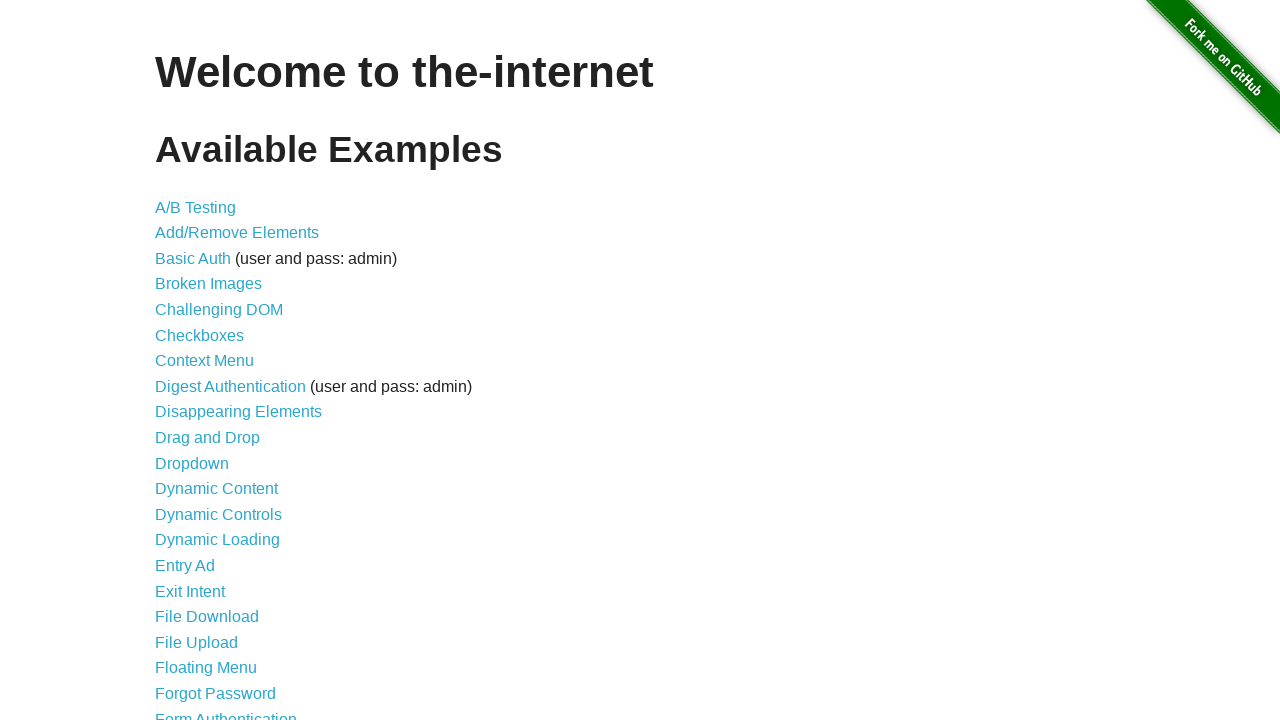

Clicked on Dynamic Loading link at (218, 540) on text=Dynamic Loading
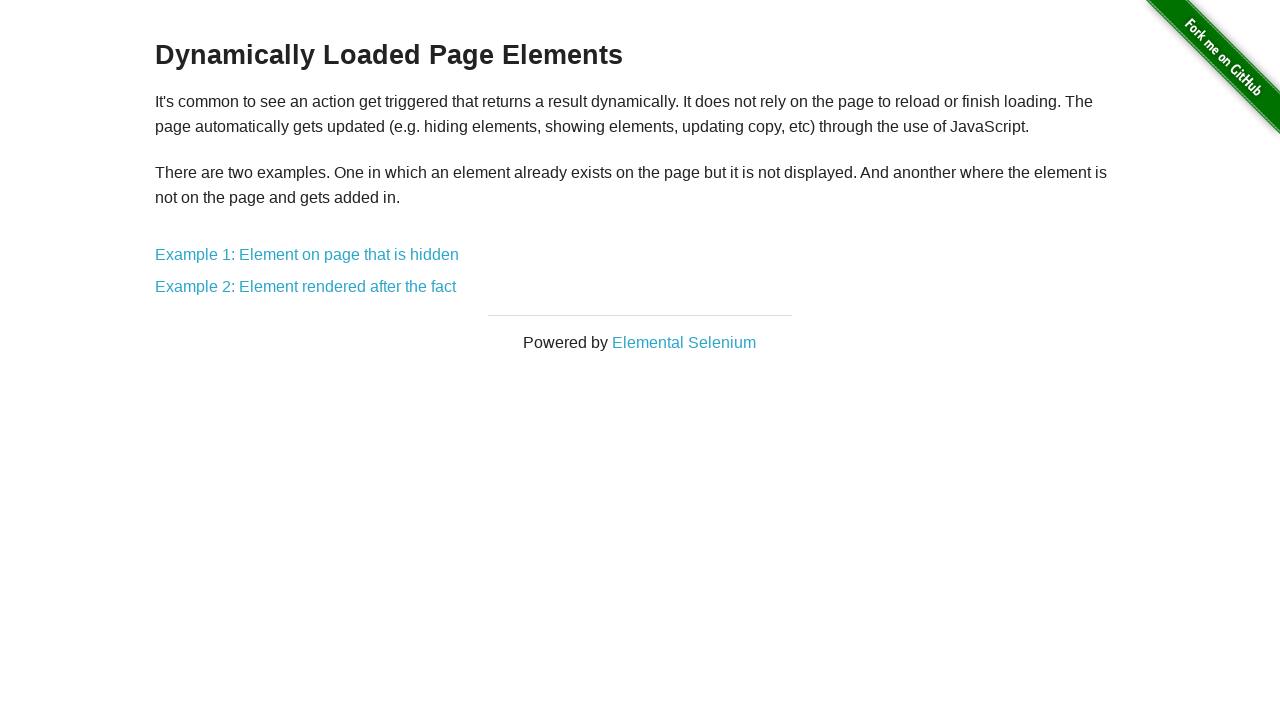

Clicked on the first dynamic loading example link at (307, 255) on xpath=//*[@id='content']/div/a[1]
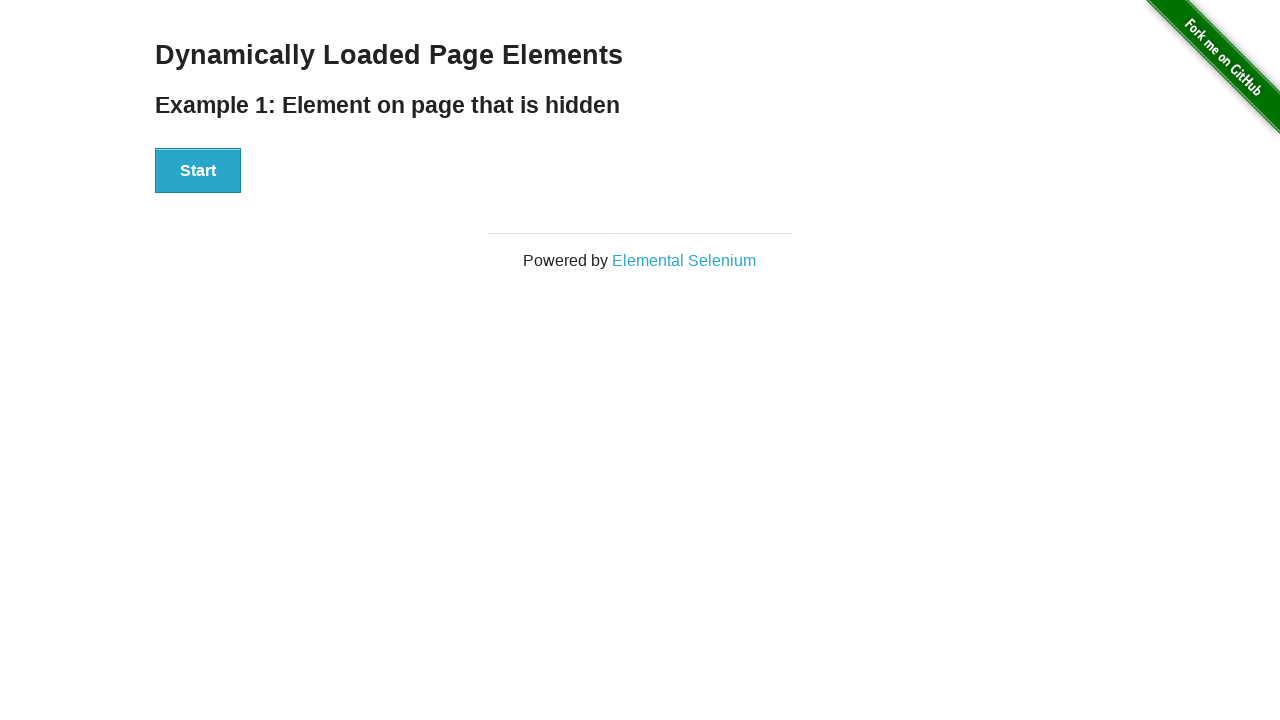

Clicked the Start button to trigger dynamic loading at (198, 171) on button
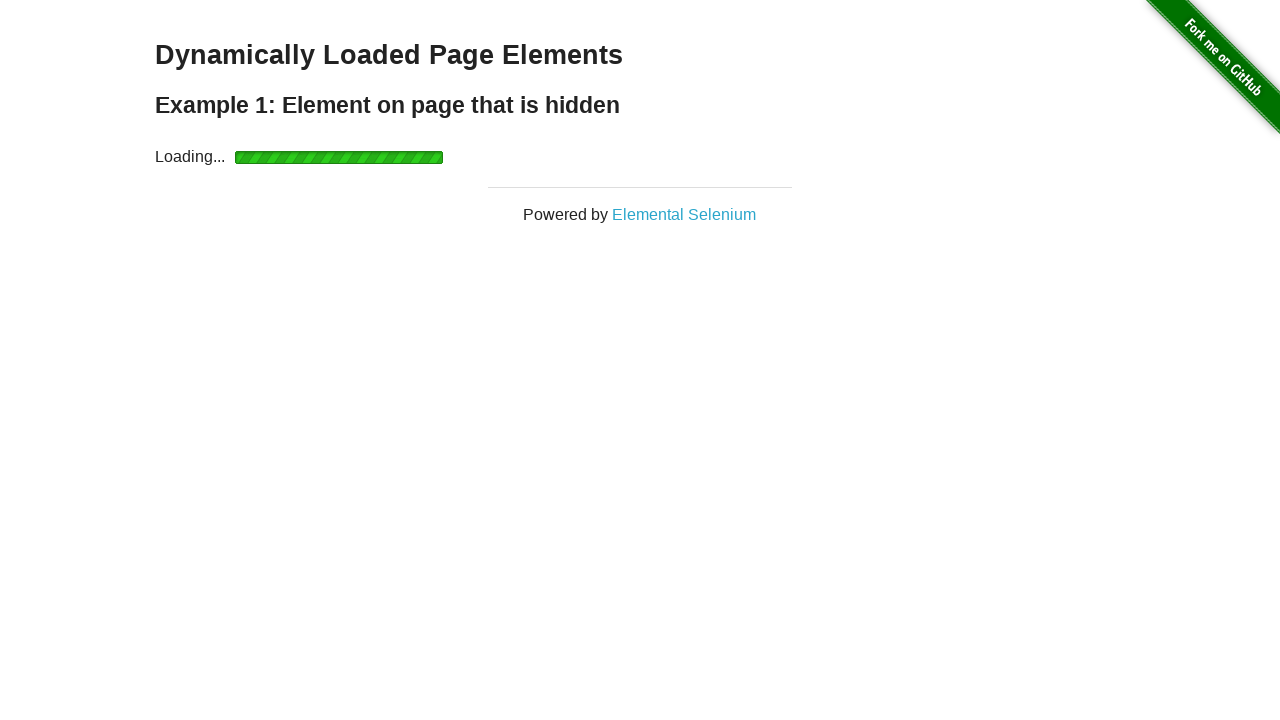

Dynamically loaded content appeared
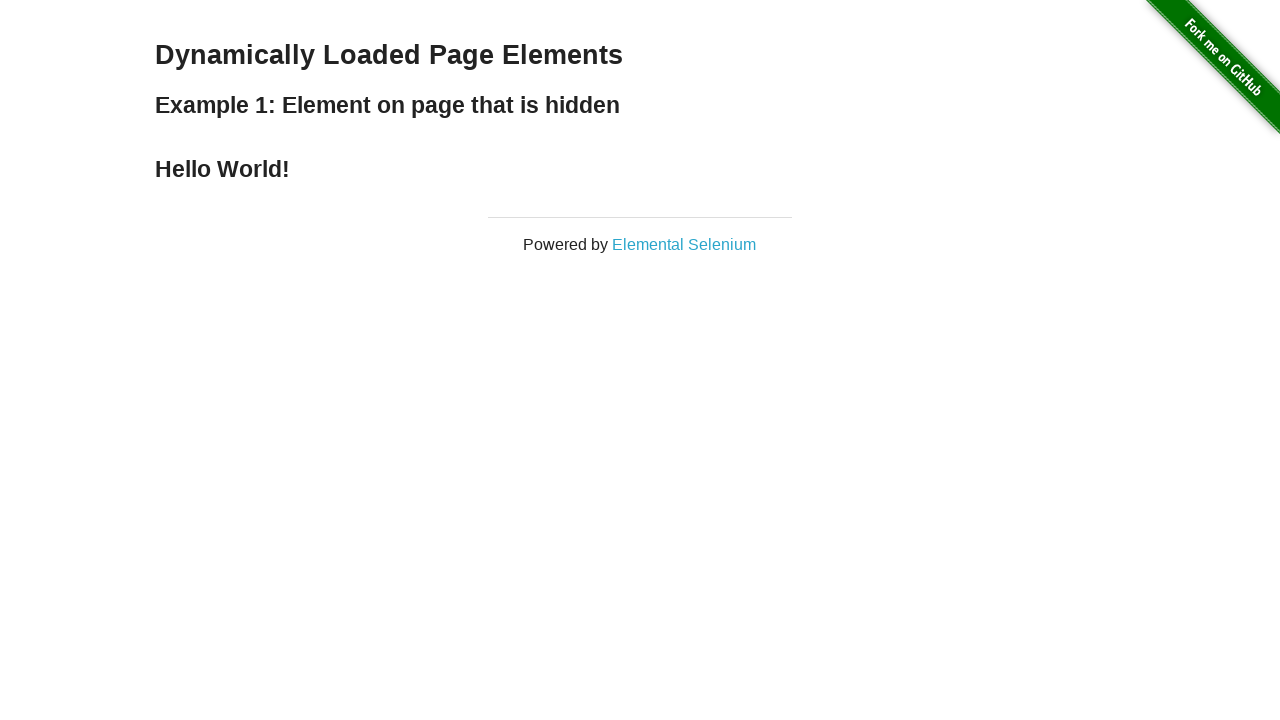

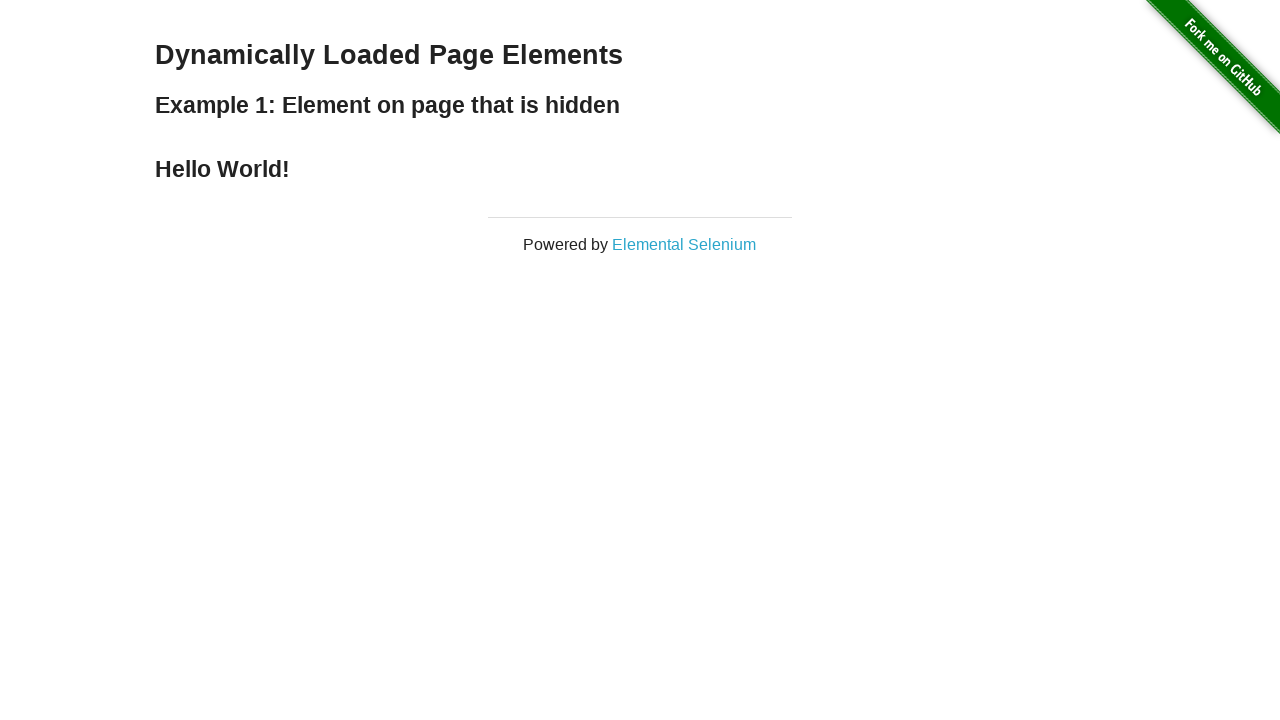